Tests JavaScript alert dialog by clicking a button to trigger the alert, verifying the alert text, accepting it, and checking the response message

Starting URL: https://practice.expandtesting.com/js-dialogs

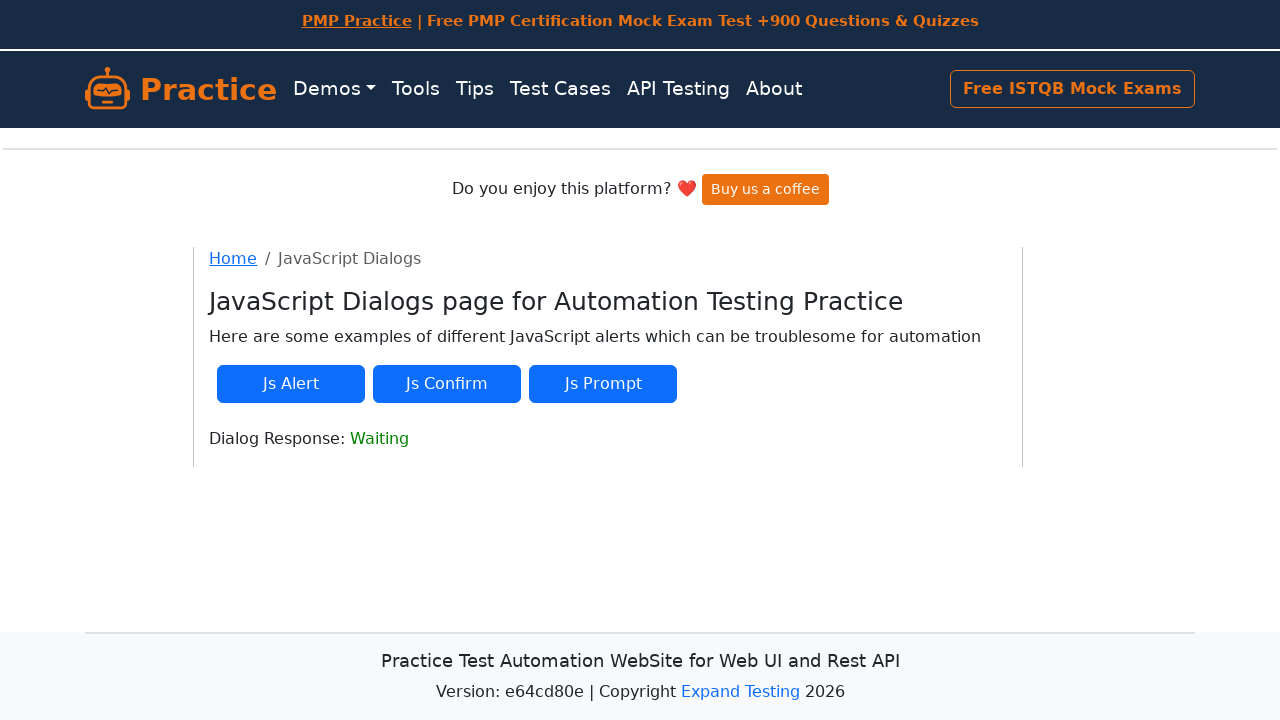

Set up dialog handler to accept alert and verify text
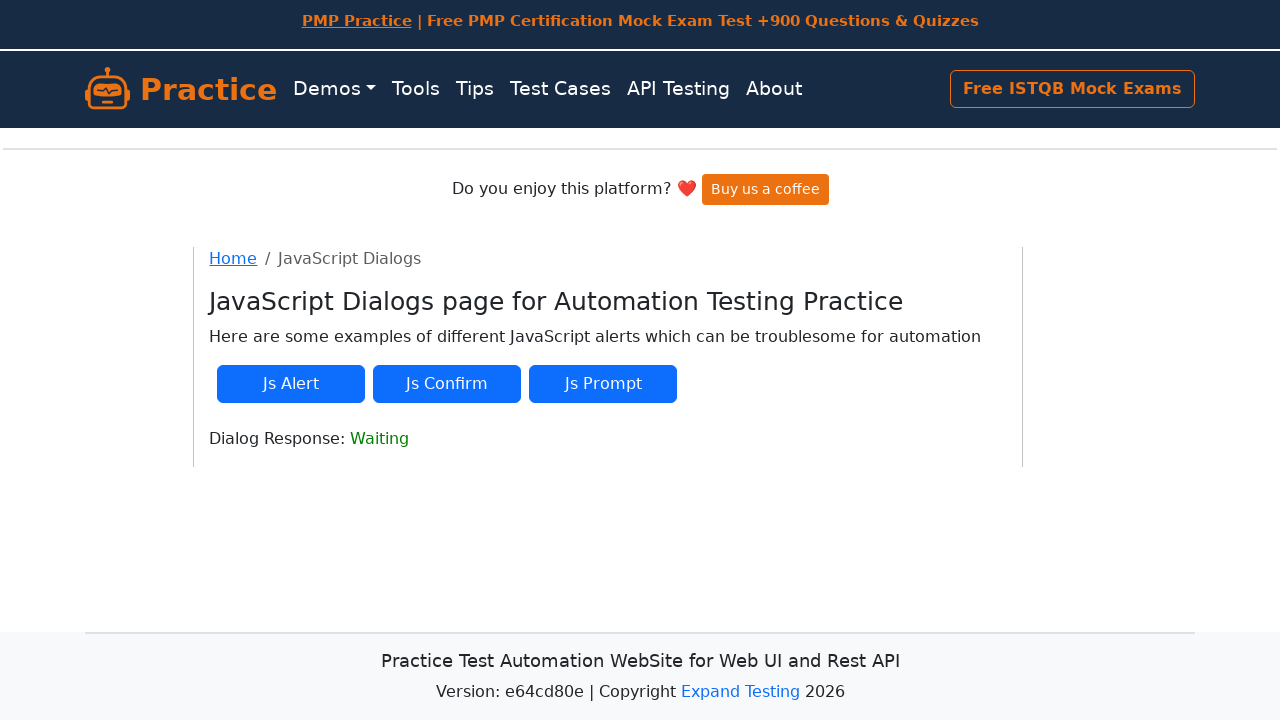

Clicked button to trigger JavaScript alert dialog at (291, 384) on #js-alert
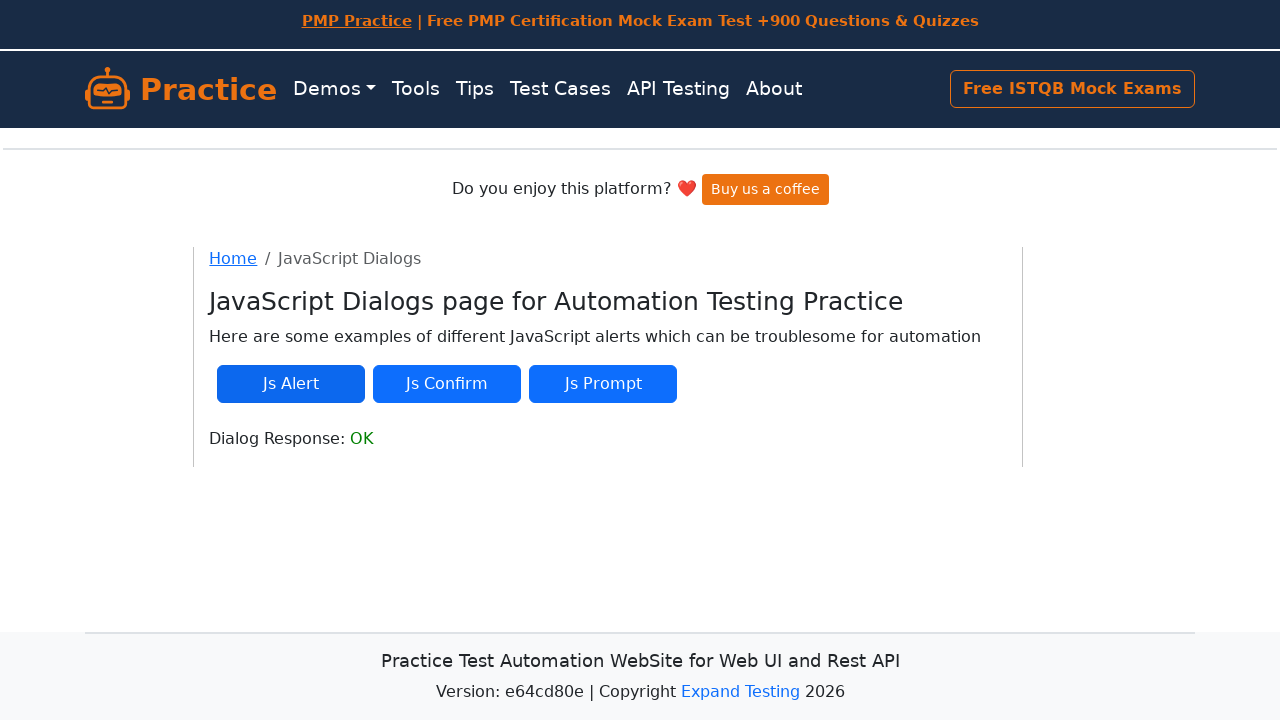

Waited for dialog response element to appear
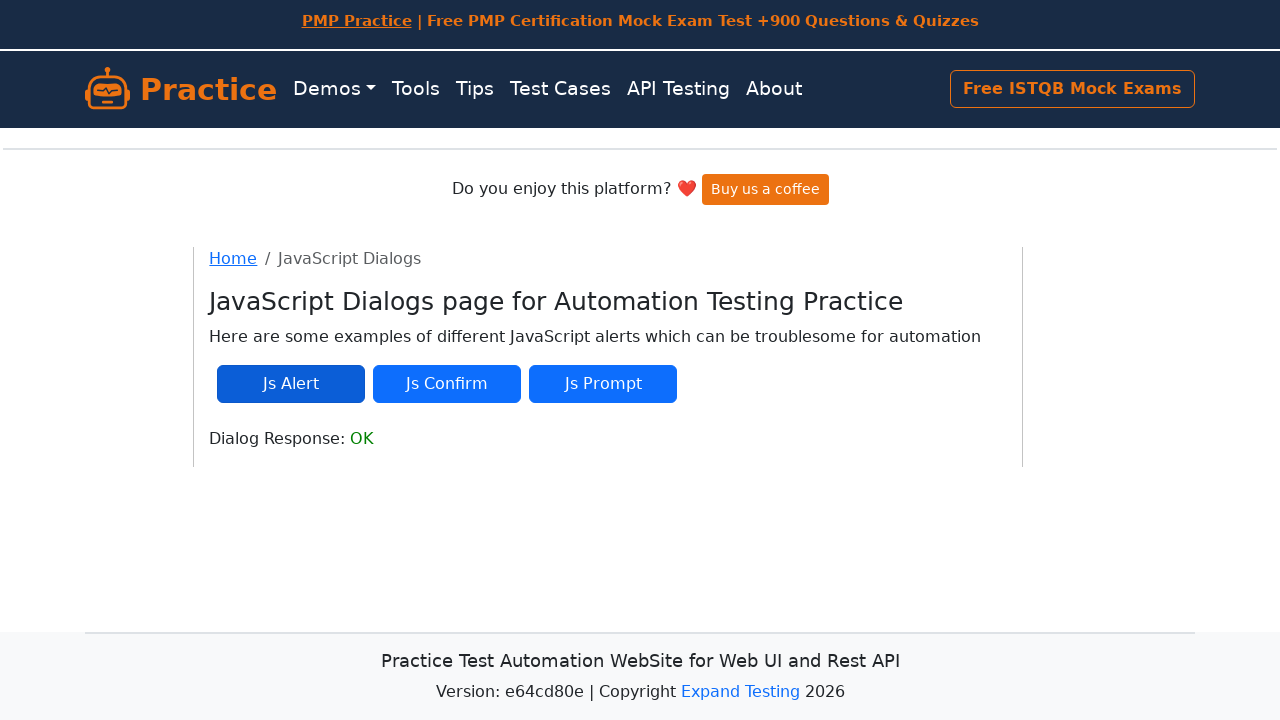

Verified response message contains 'OK'
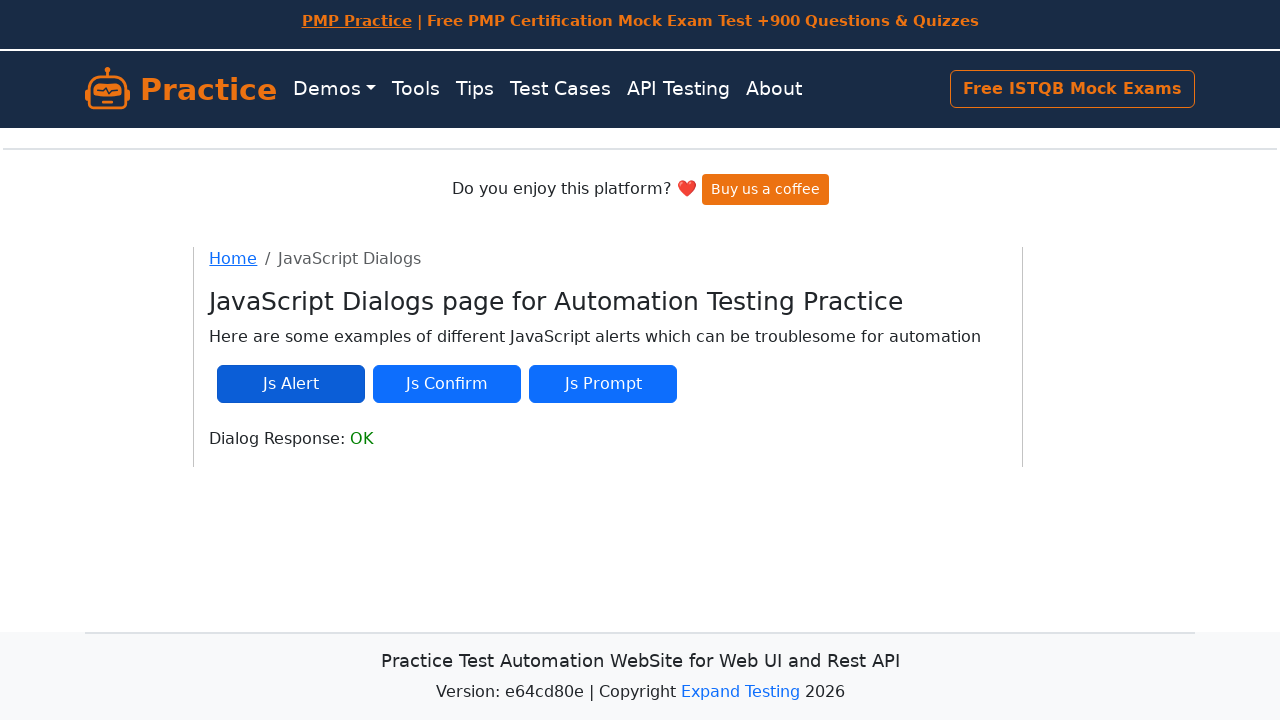

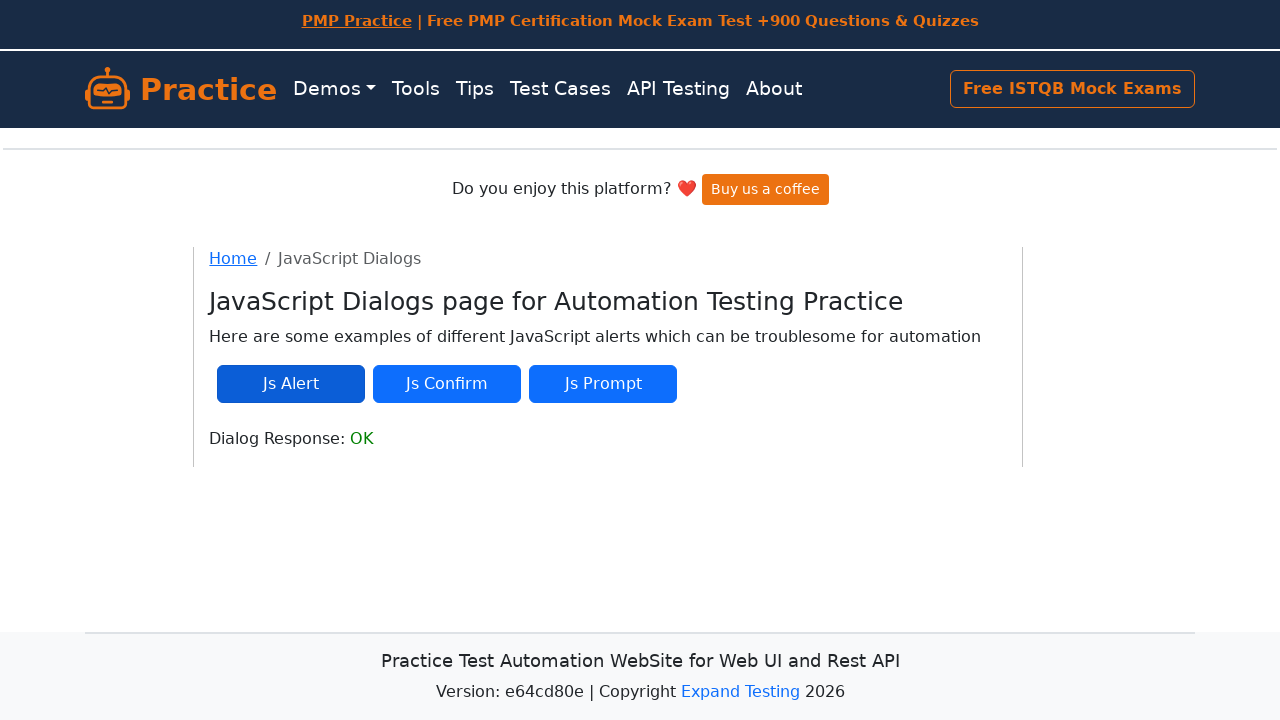